Navigates to OrangeHRM demo page and clicks the OrangeHRM, Inc link which opens a new window, demonstrating basic page navigation and multi-window handling.

Starting URL: https://opensource-demo.orangehrmlive.com/web/index.php/auth/login

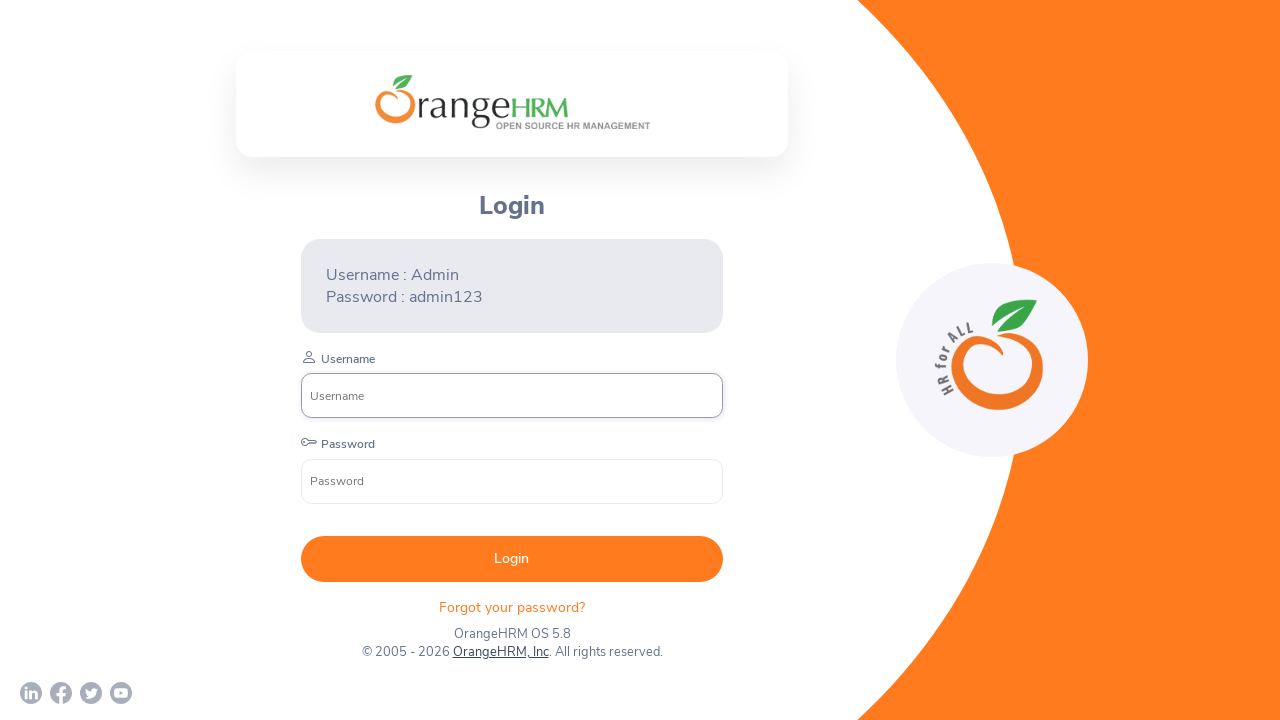

Waited for OrangeHRM login page to load (networkidle)
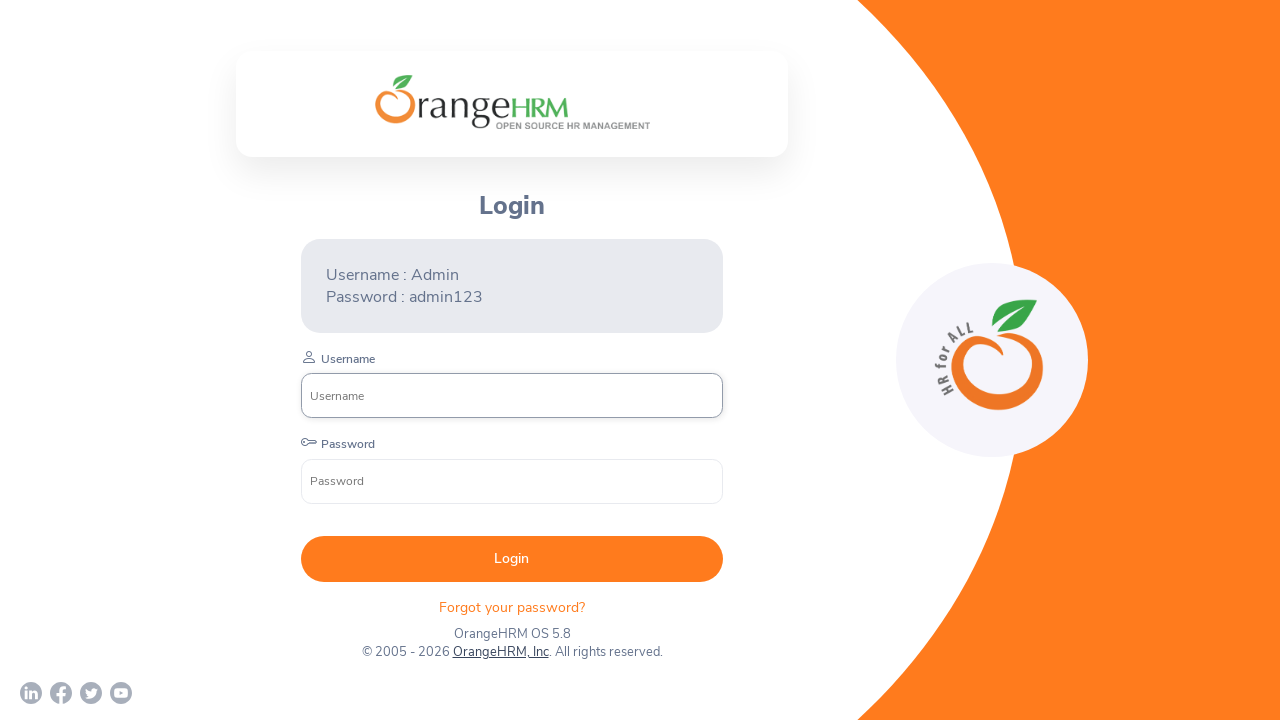

Clicked OrangeHRM, Inc link which opened a new window at (500, 652) on text=OrangeHRM, Inc
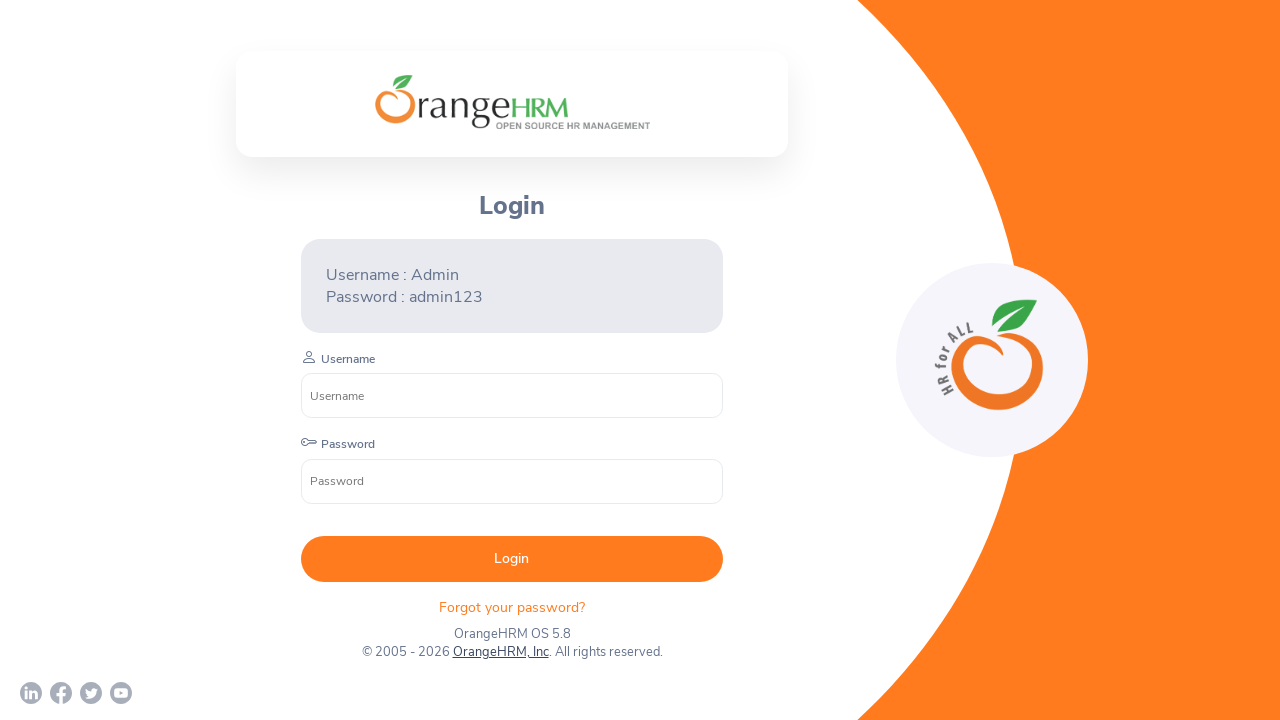

Retrieved new window/page object
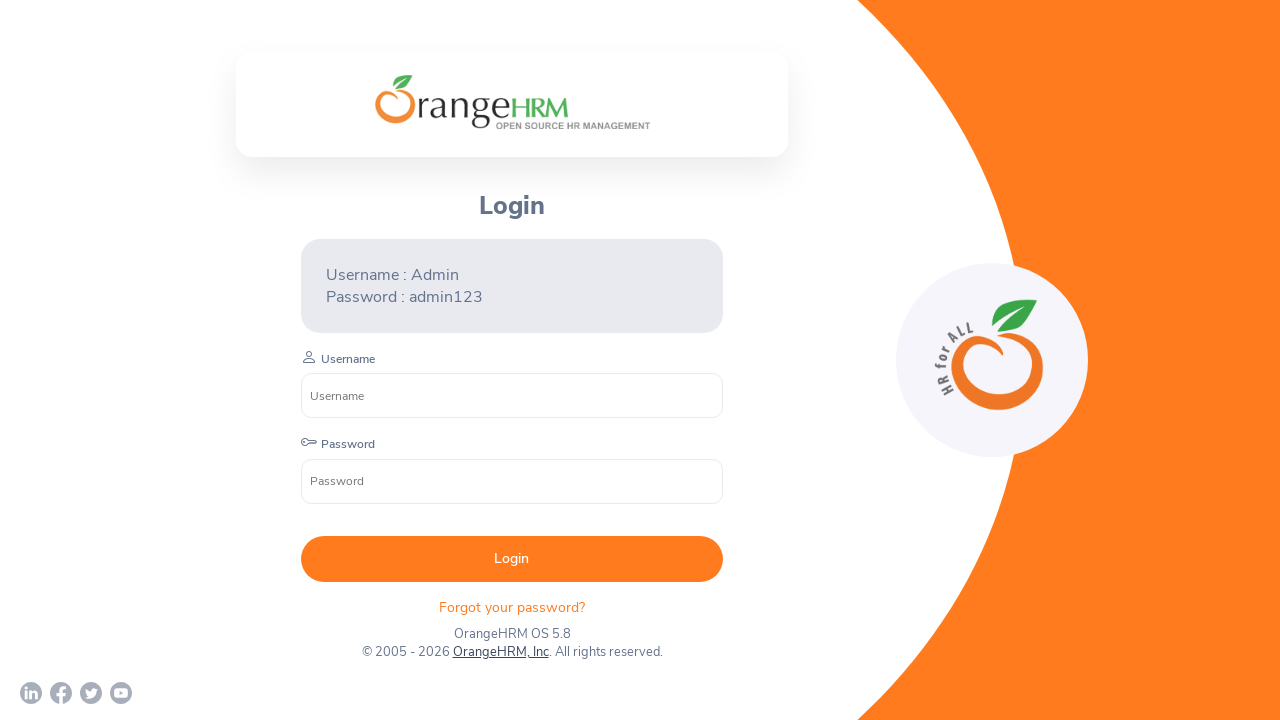

Waited for new page to load completely
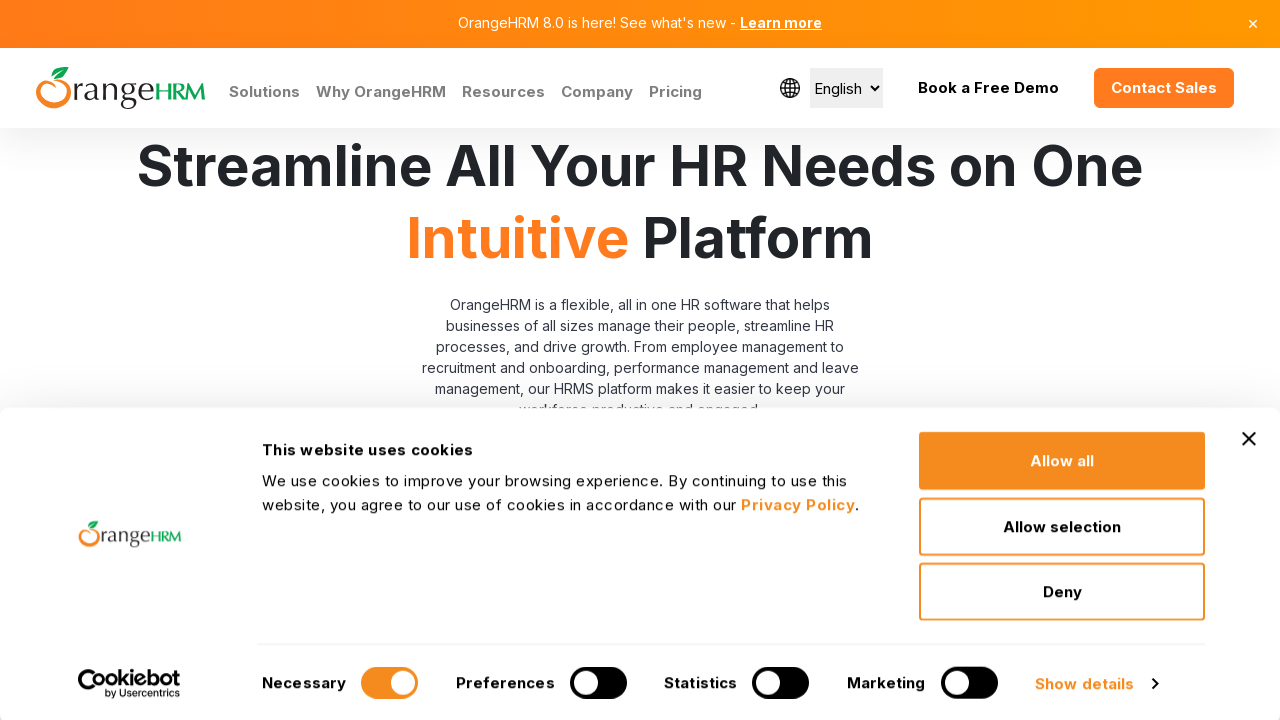

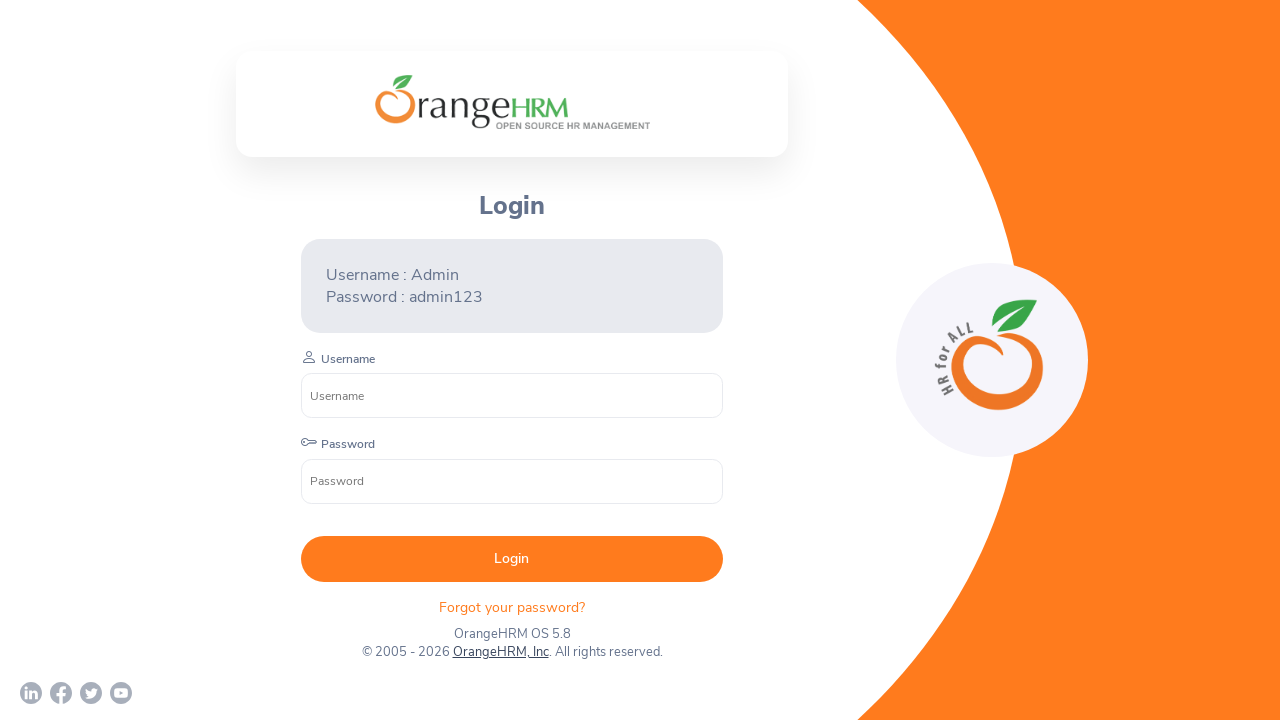